Fills out a form with name, email, and addresses, then submits and verifies the submission

Starting URL: https://demoqa.com/text-box

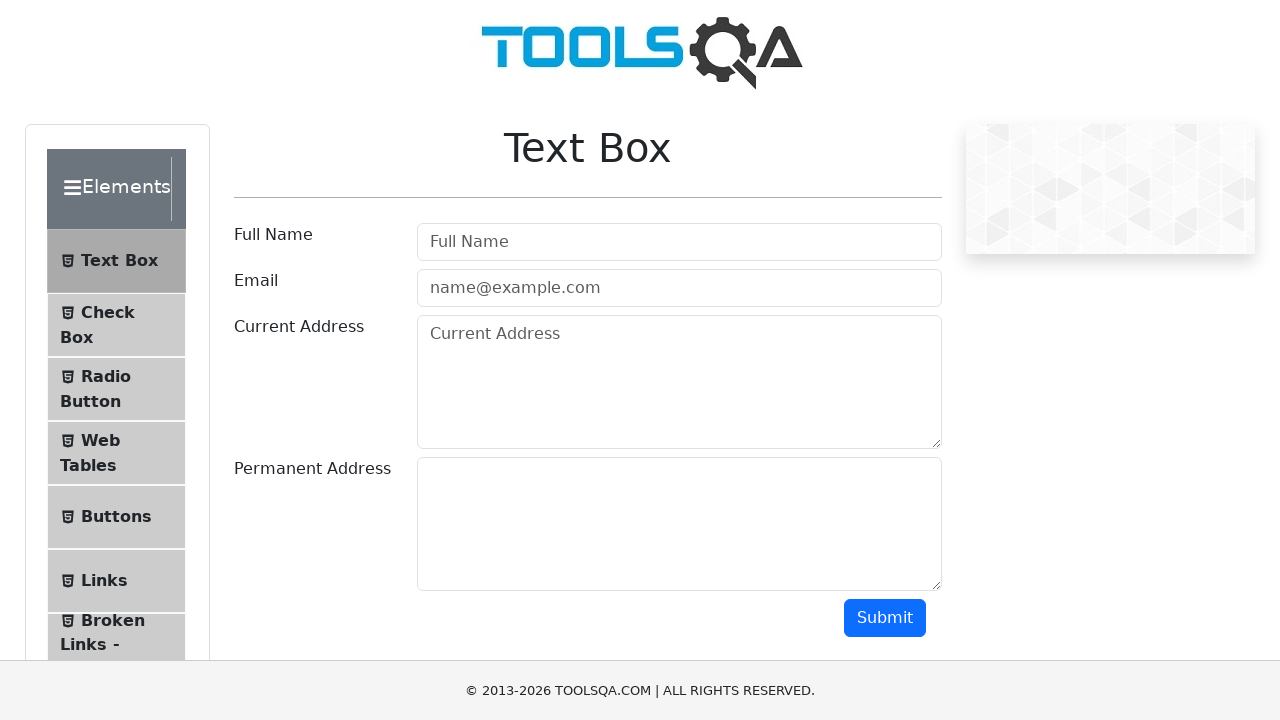

Filled userName field with 'Ruman Islam' on #userName
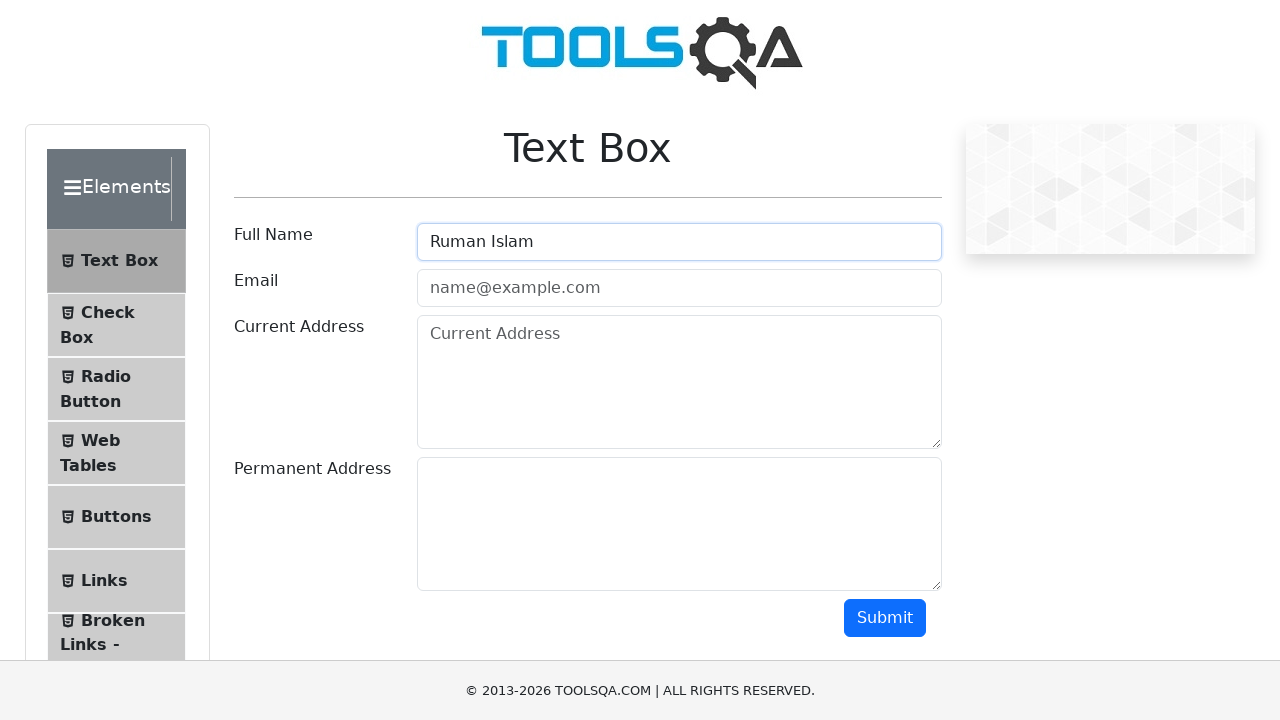

Filled email field with 'rumanislam165837@gmail.com' on .mr-sm-2 >> nth=1
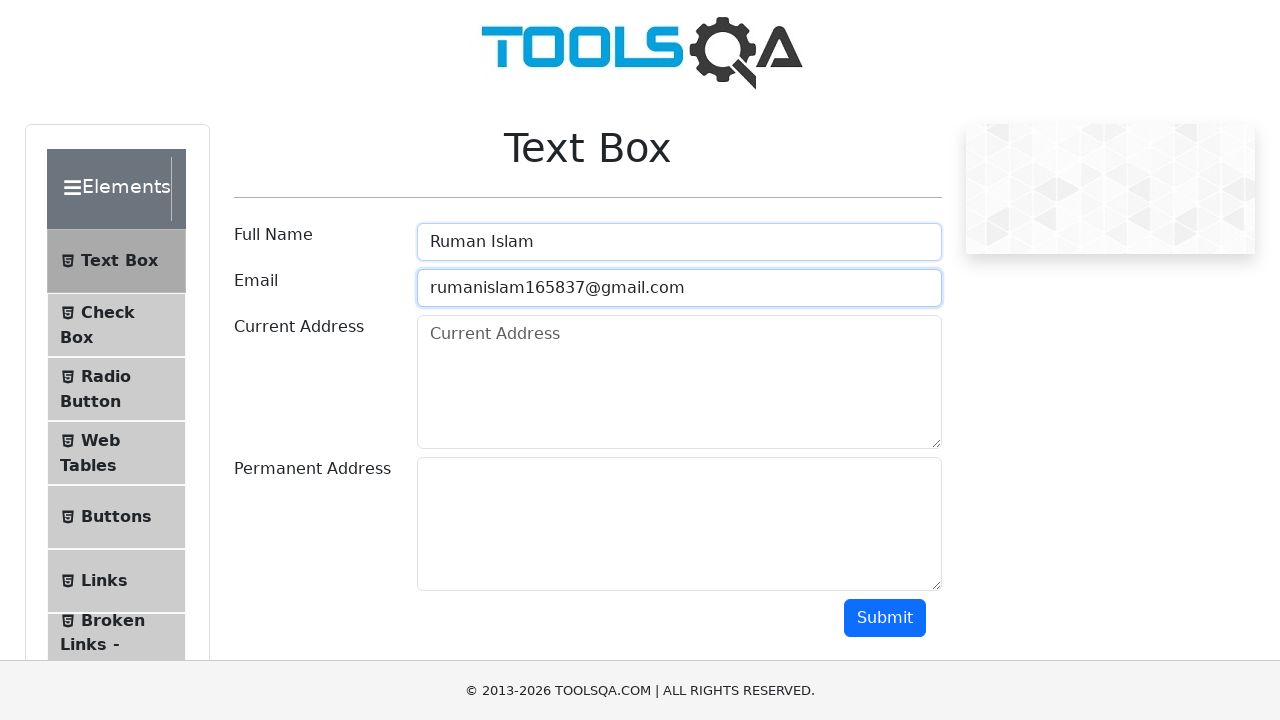

Filled current address with 'Panthapath, Dhaka' on textarea >> nth=0
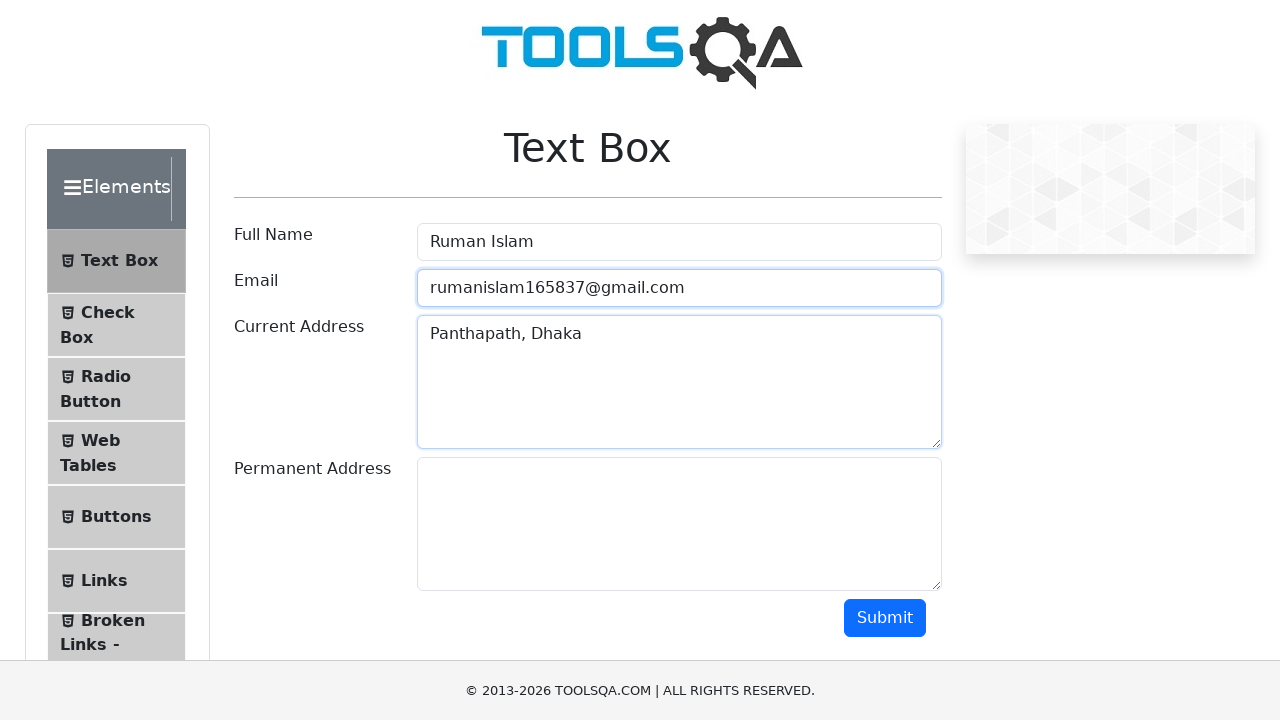

Filled permanent address with 'Katiadi, Kishoreganj' on textarea >> nth=1
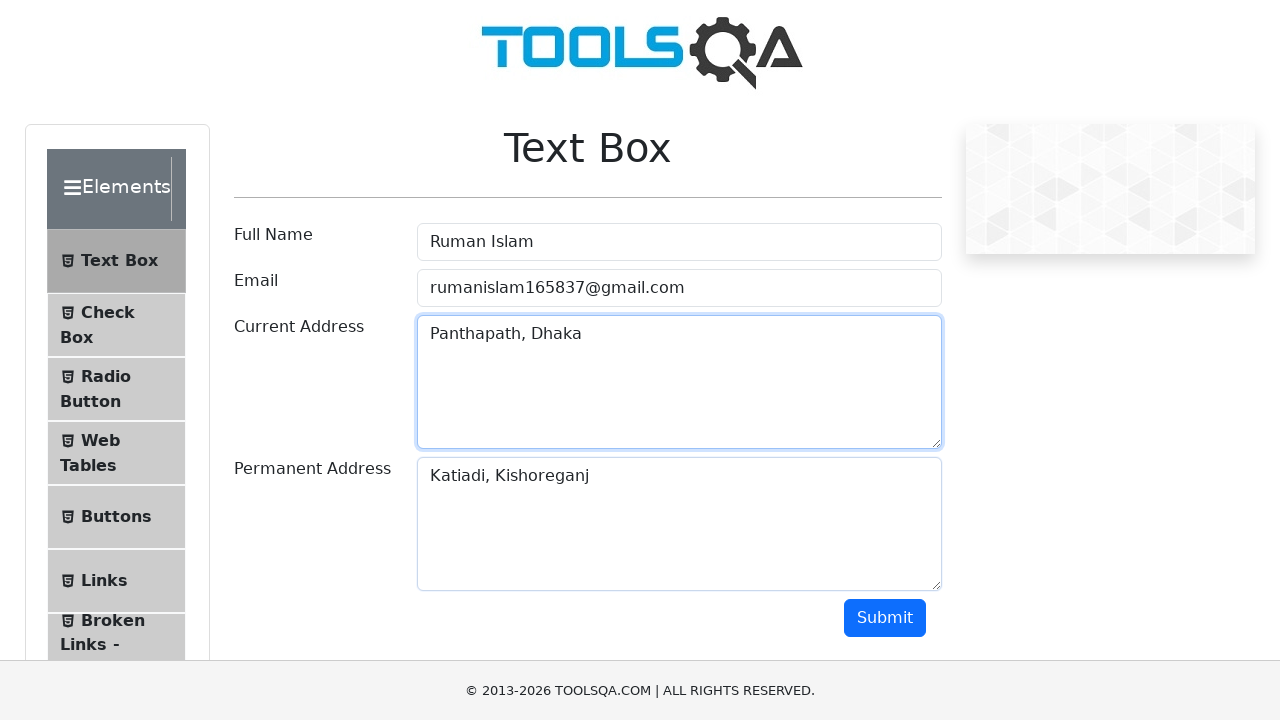

Scrolled down by 500 pixels
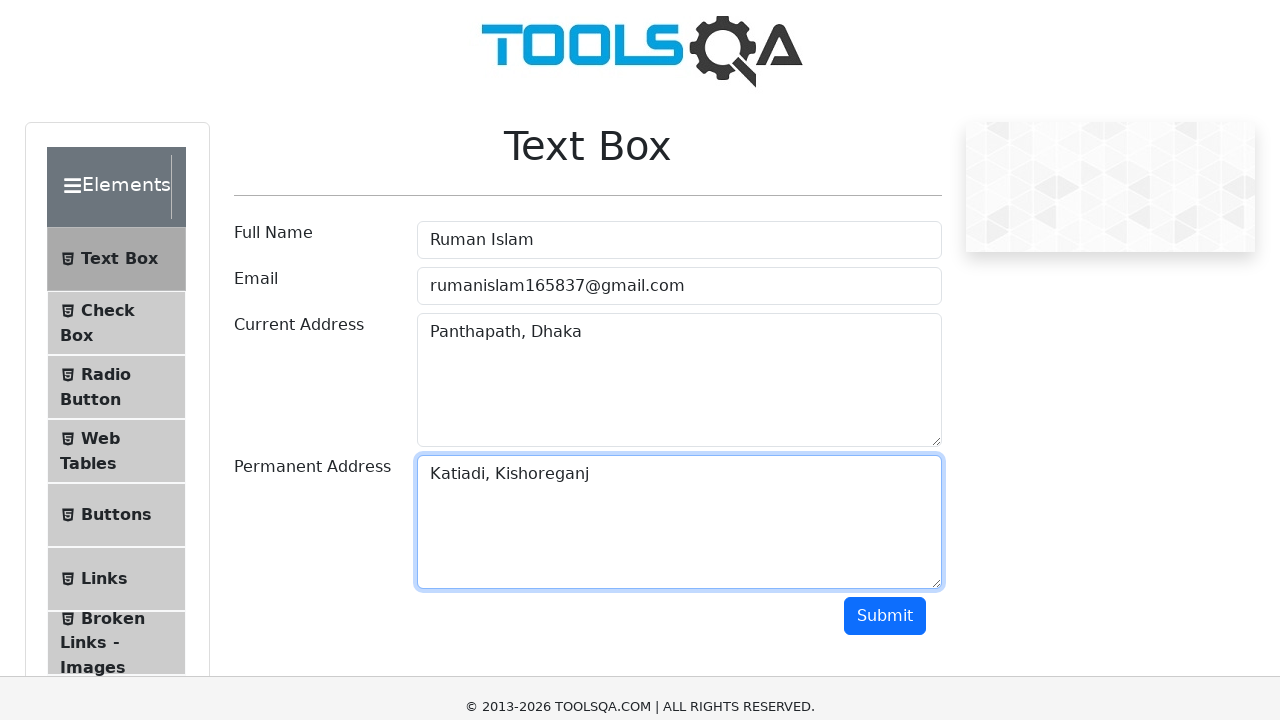

Clicked submit button to submit form at (885, 118) on #submit
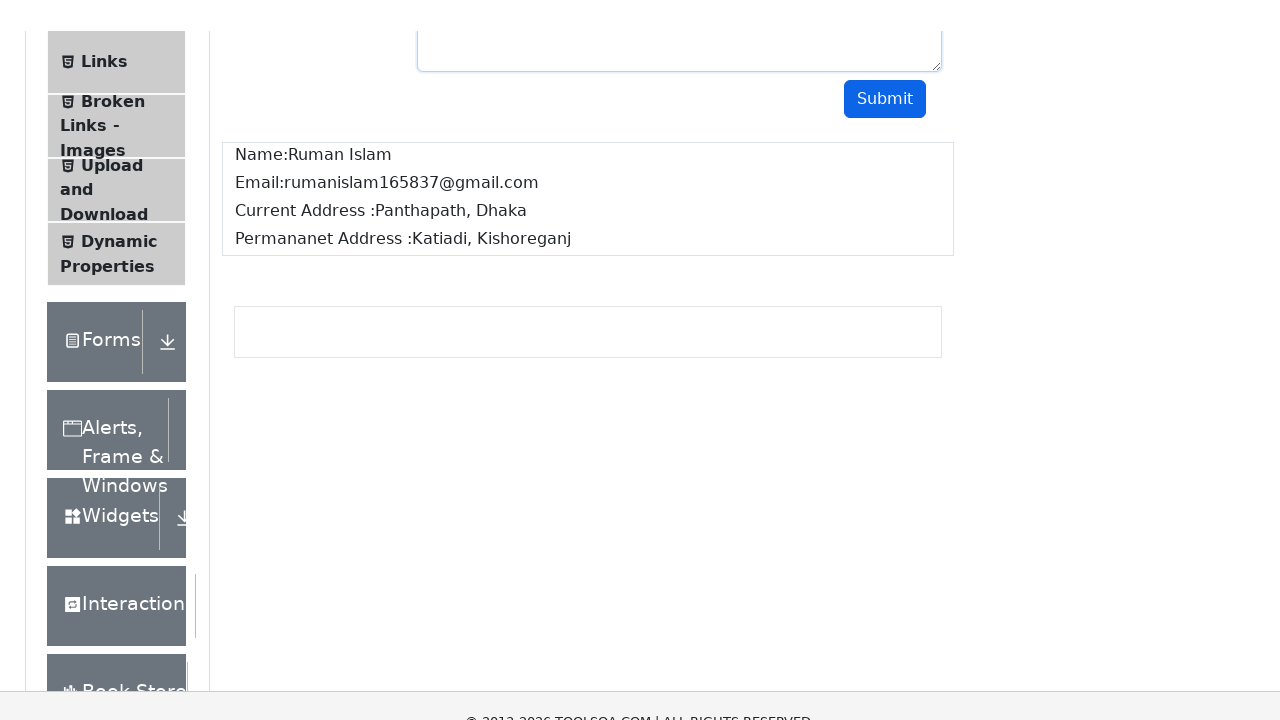

Verified form submission - result name field loaded
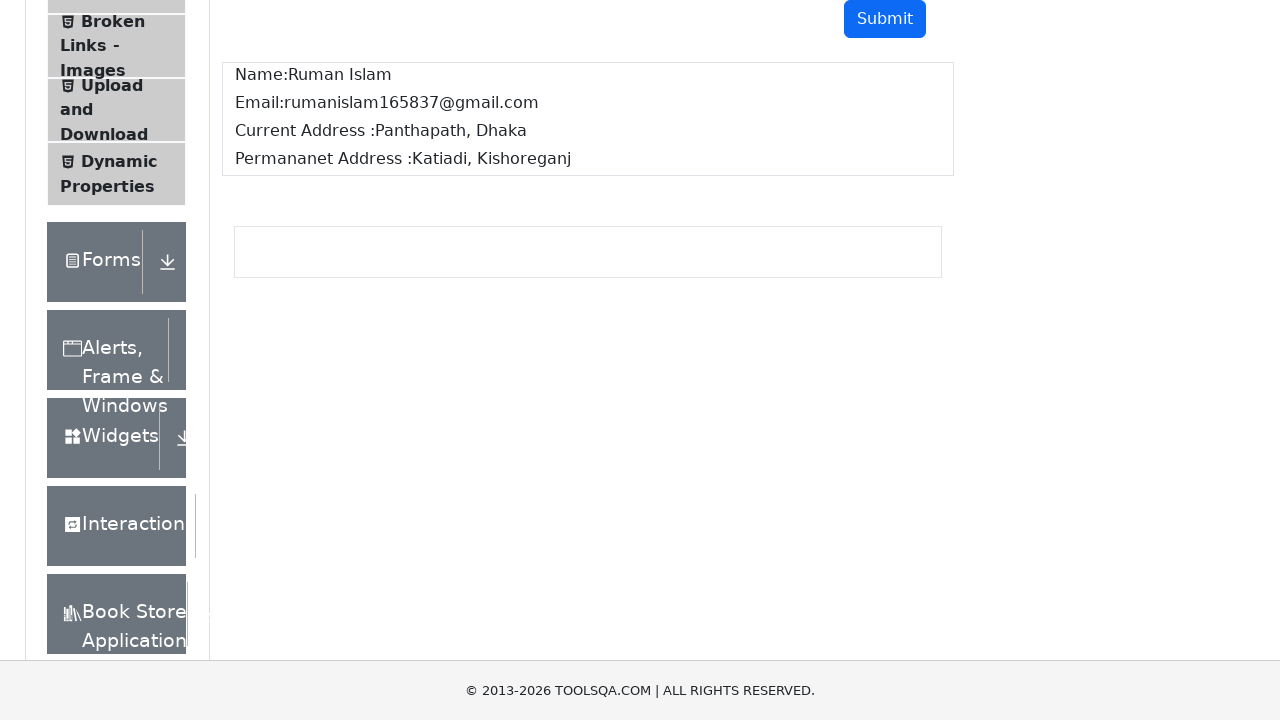

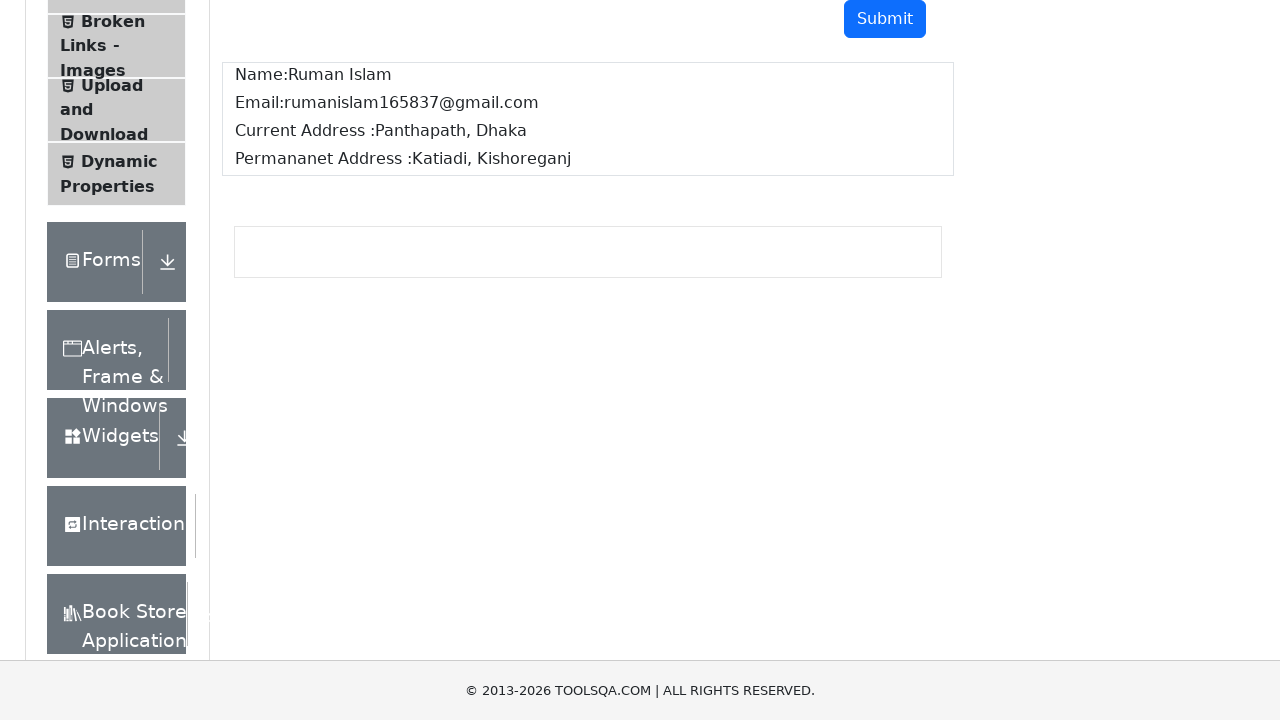